Tests browser scroll functionality by scrolling down the page multiple times

Starting URL: https://www.selenium.dev/downloads/

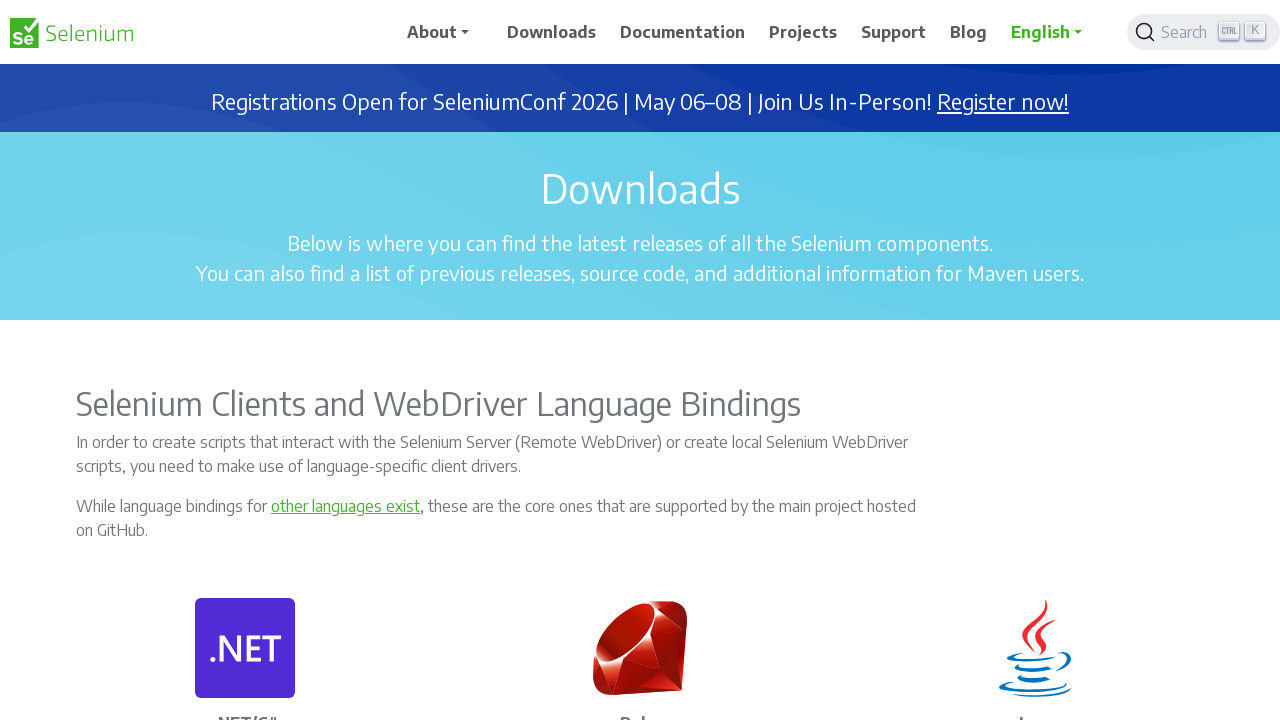

Scrolled down the page by 200 pixels
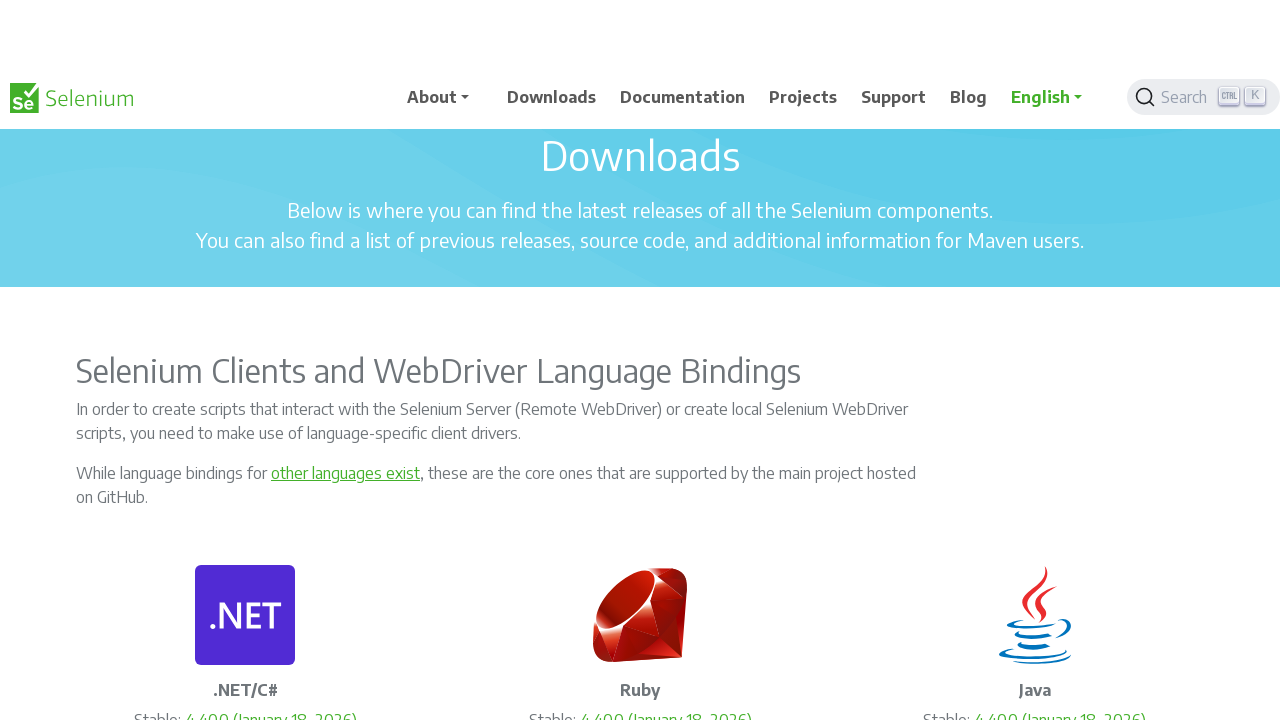

Waited 500ms for page content to load
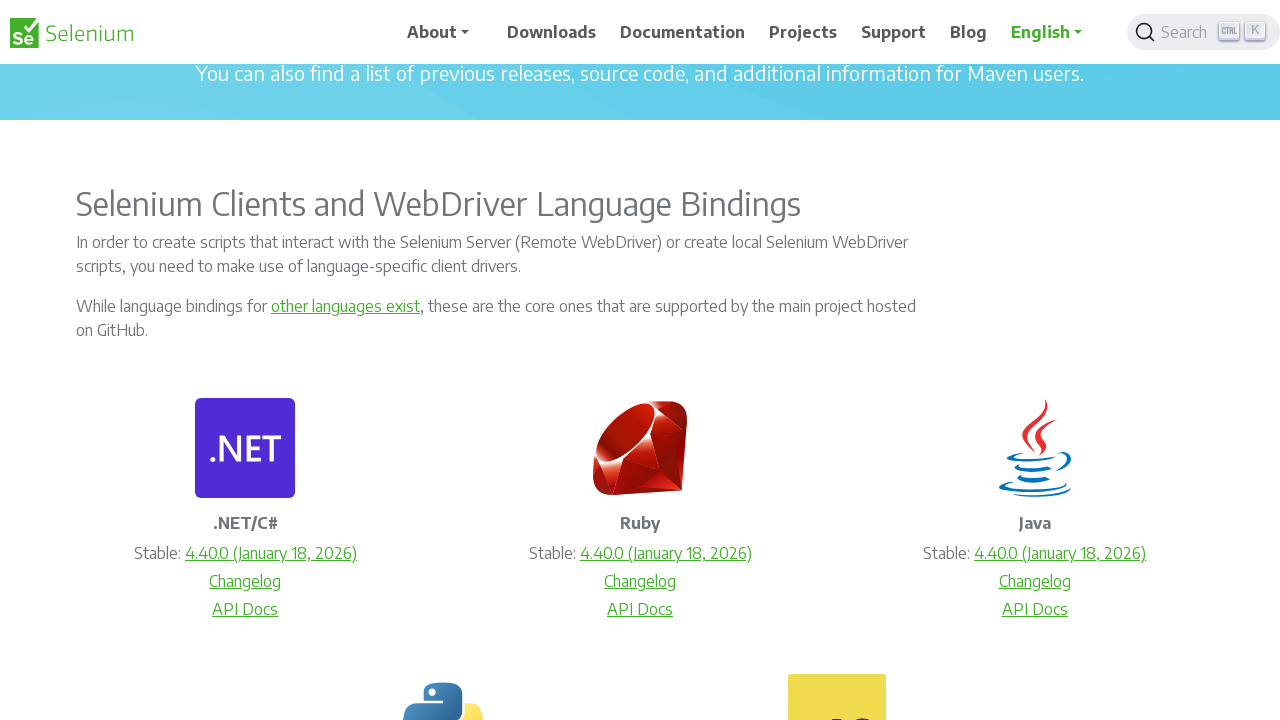

Scrolled down the page by 200 pixels
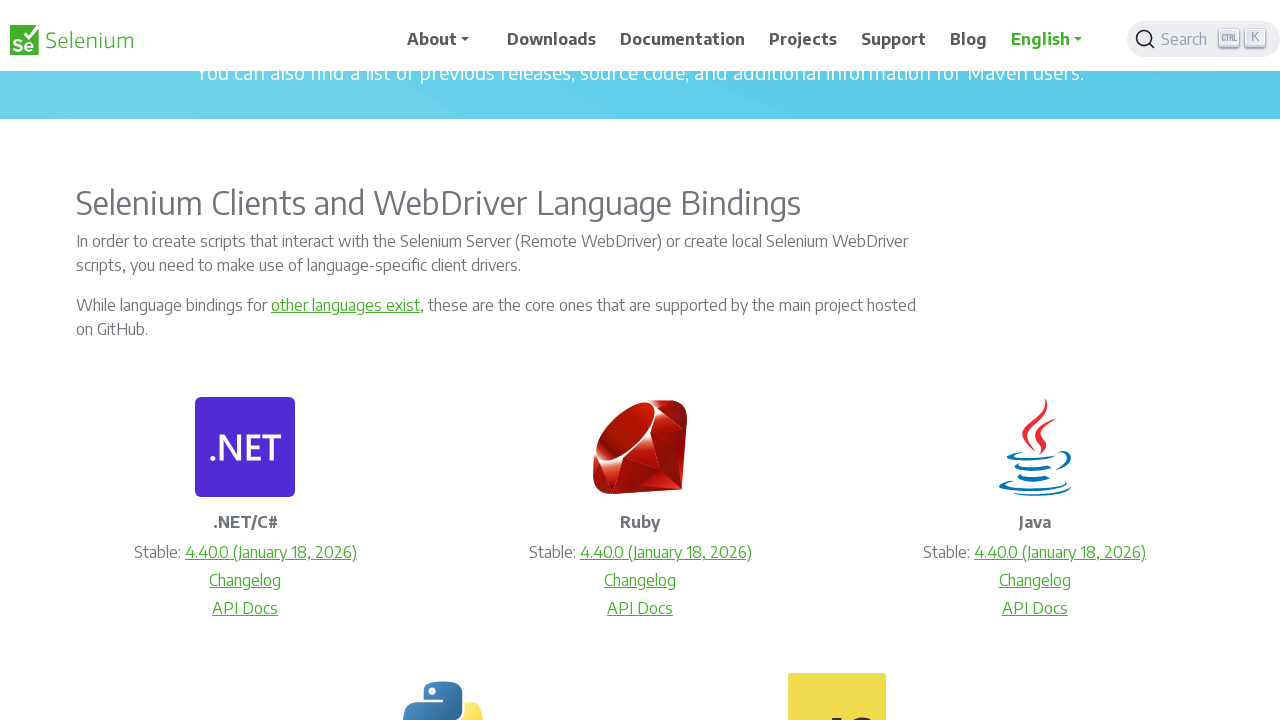

Waited 500ms for page content to load
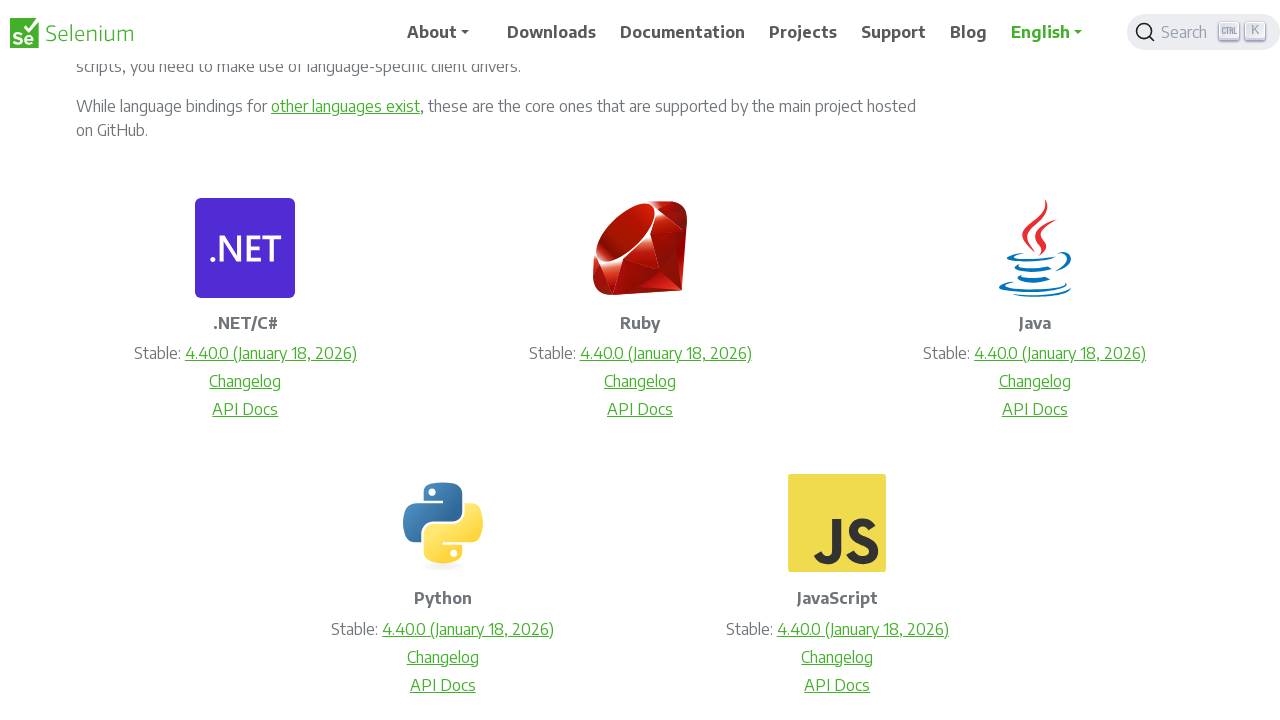

Scrolled down the page by 200 pixels
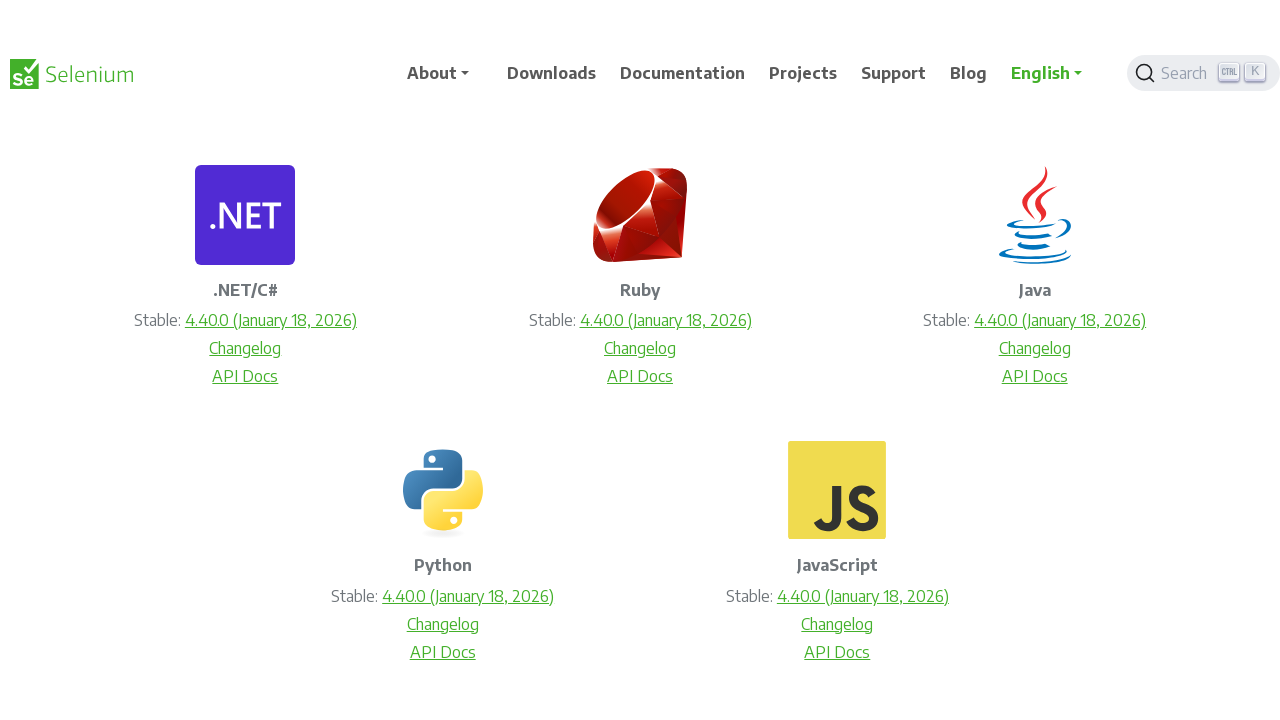

Waited 500ms for page content to load
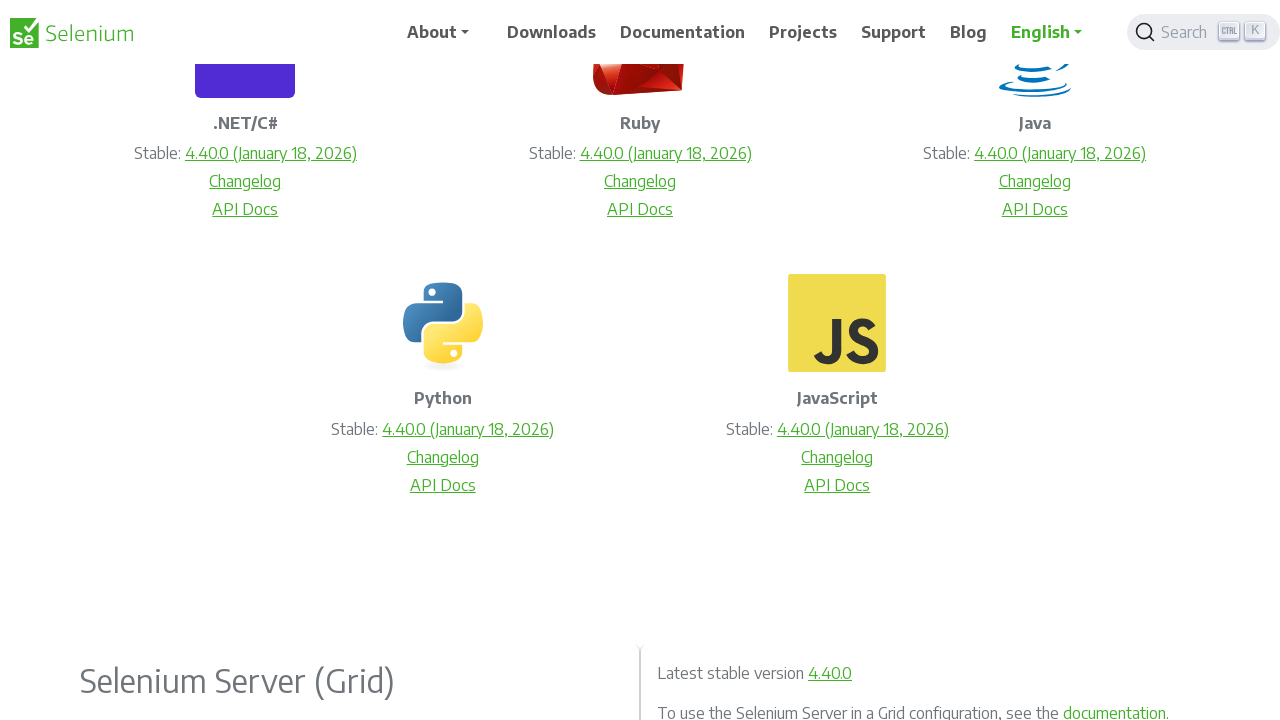

Scrolled down the page by 200 pixels
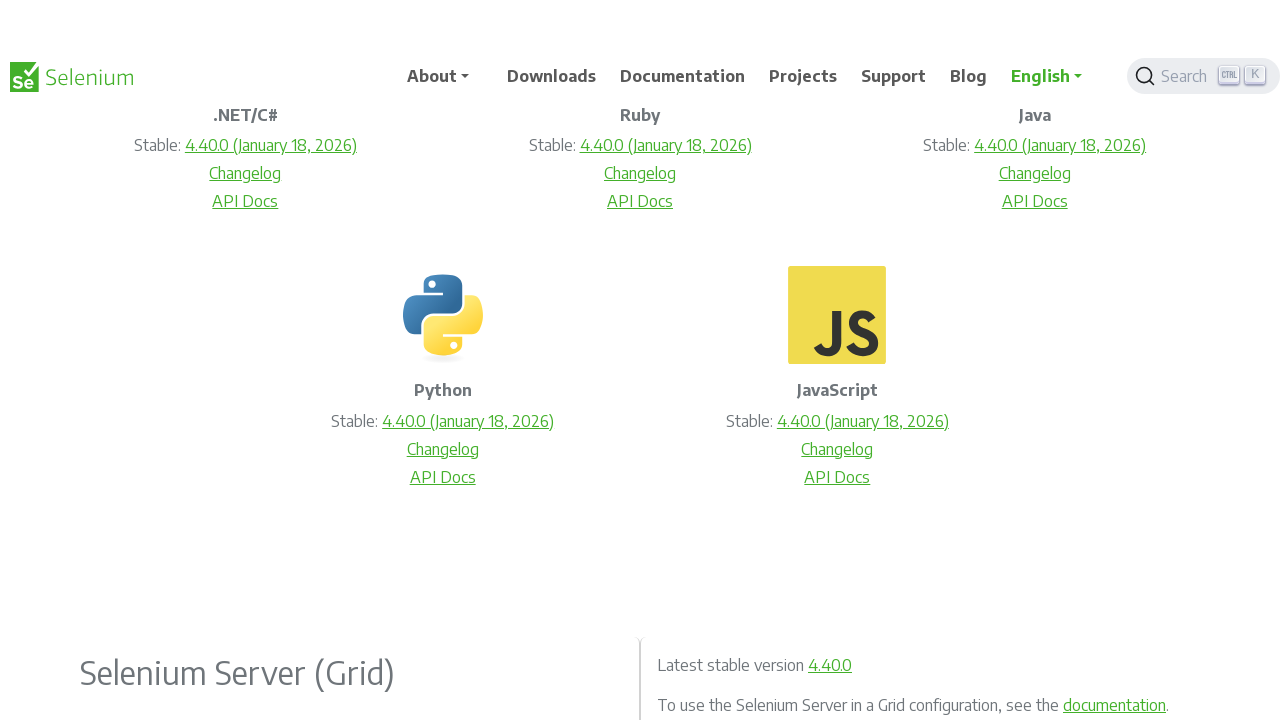

Waited 500ms for page content to load
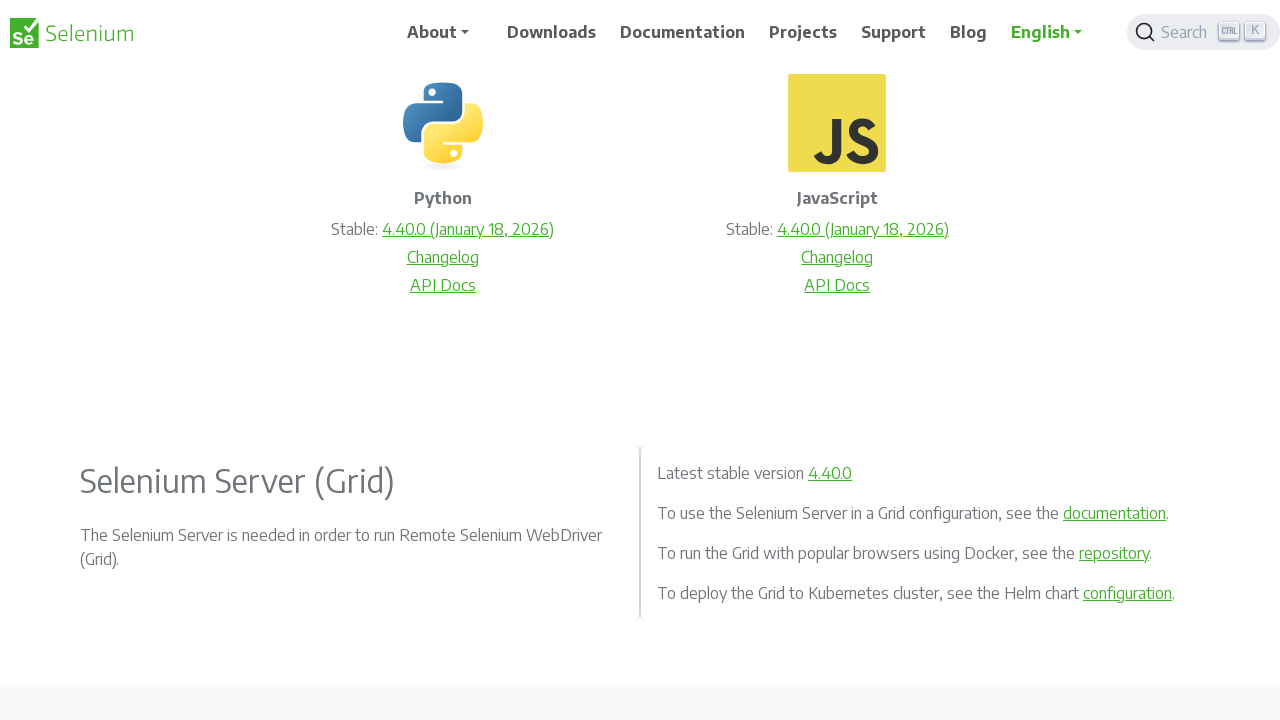

Scrolled down the page by 200 pixels
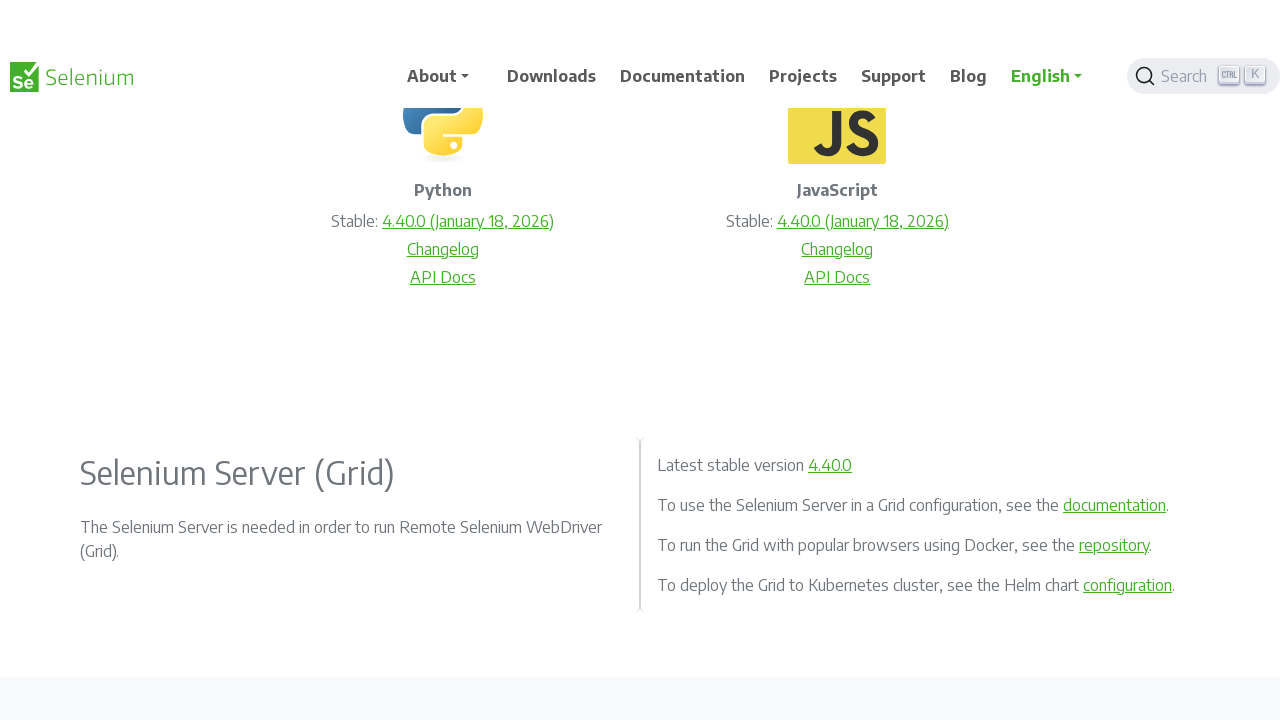

Waited 500ms for page content to load
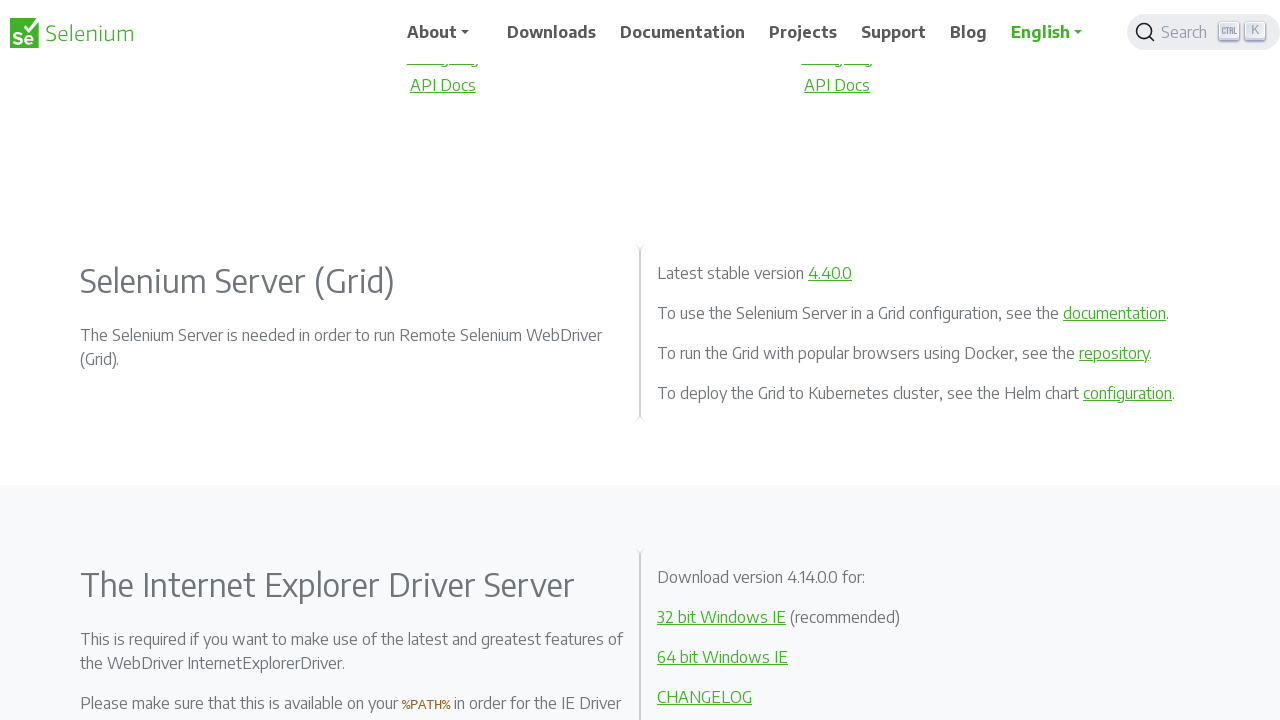

Scrolled down the page by 200 pixels
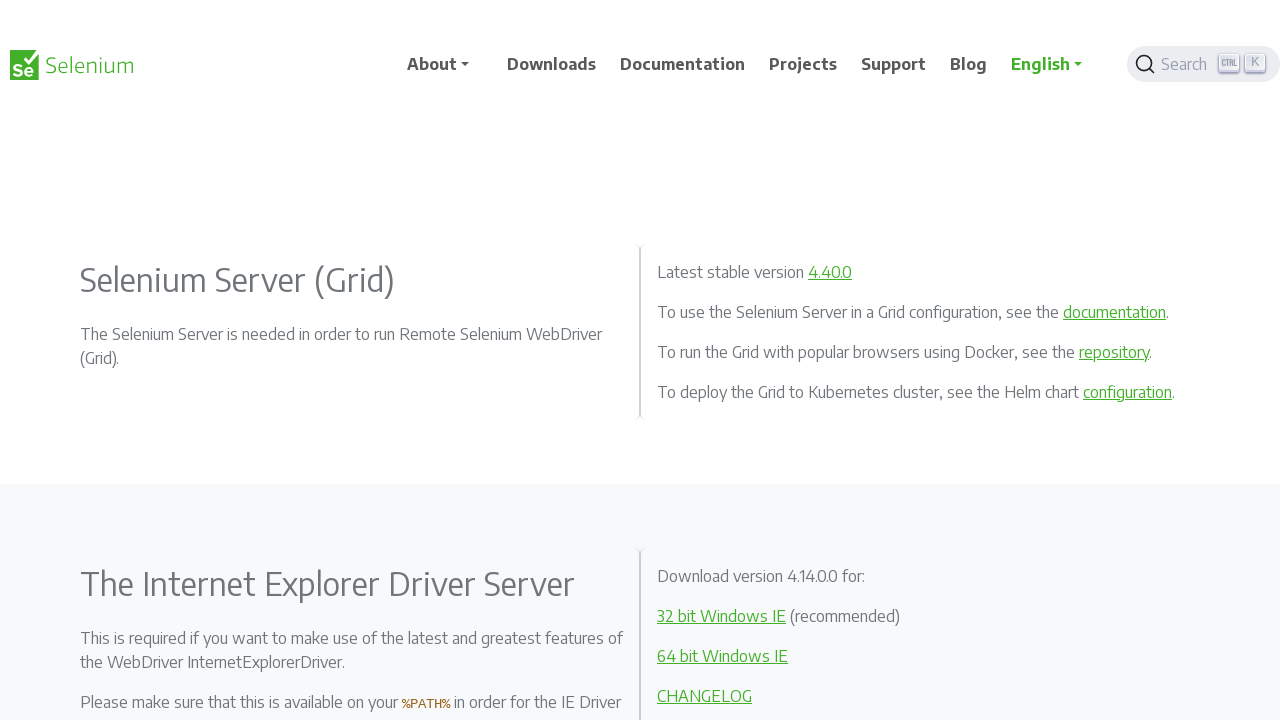

Waited 500ms for page content to load
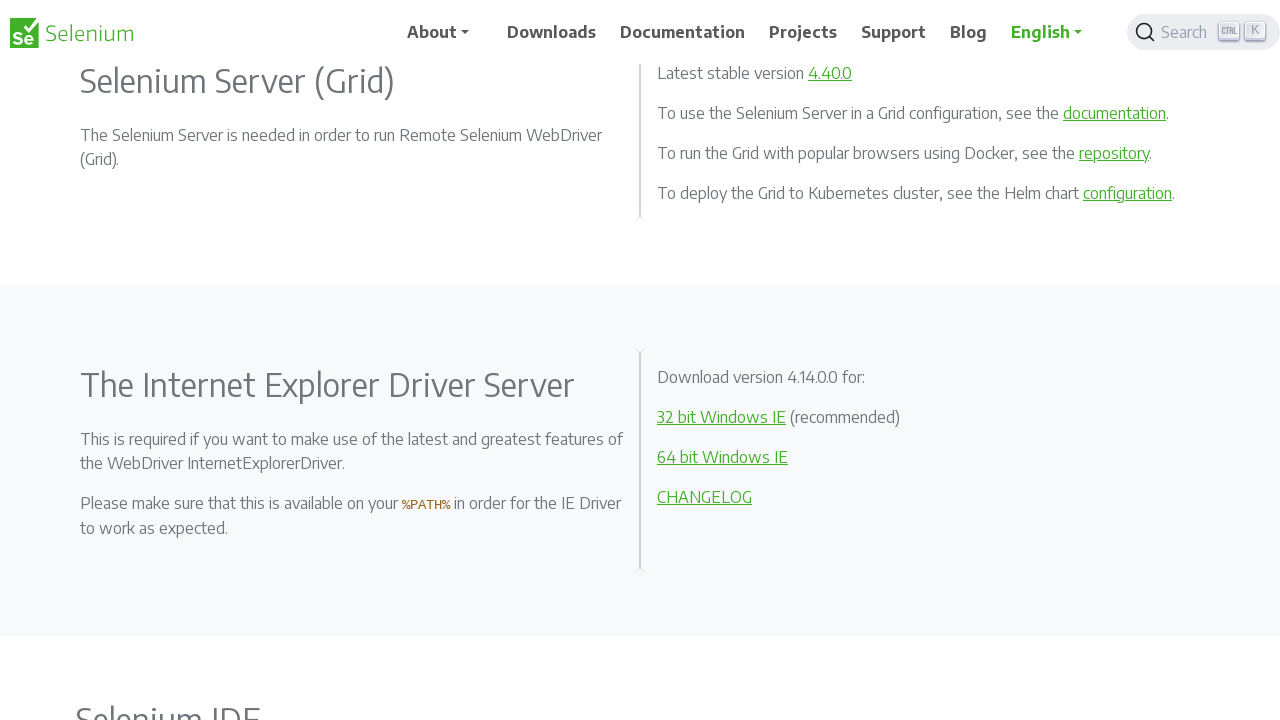

Scrolled down the page by 200 pixels
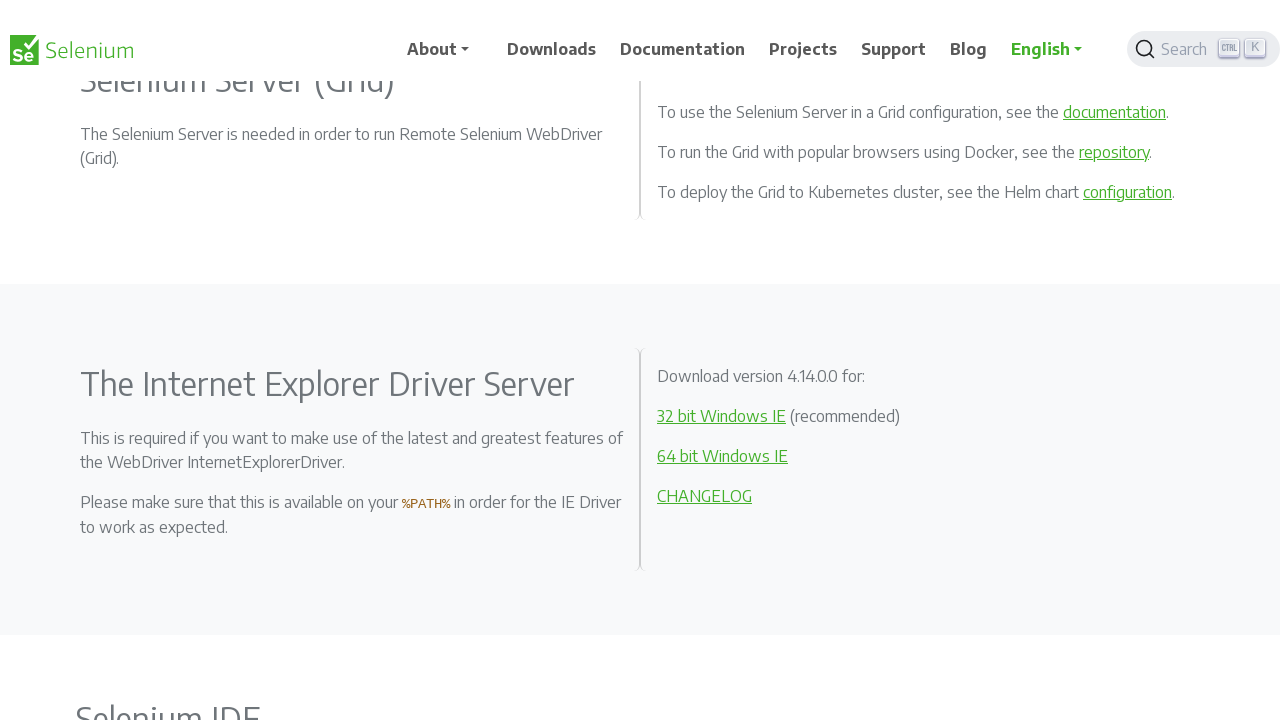

Waited 500ms for page content to load
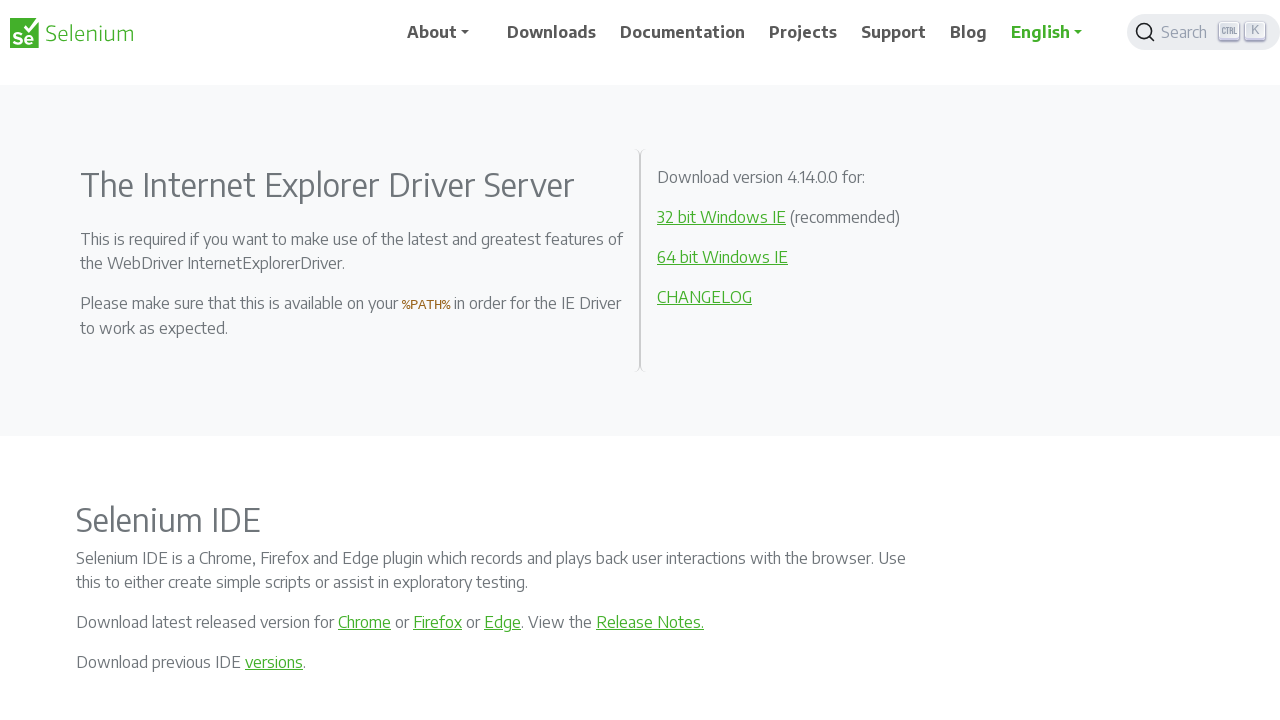

Scrolled down the page by 200 pixels
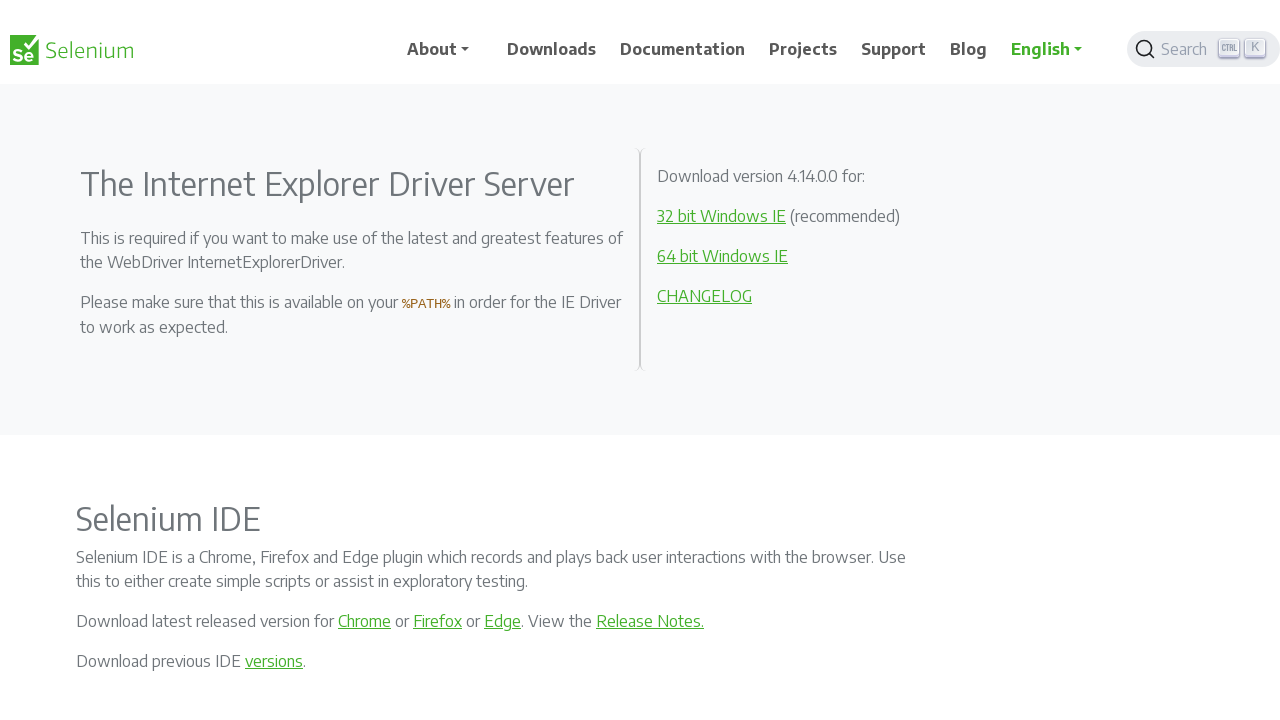

Waited 500ms for page content to load
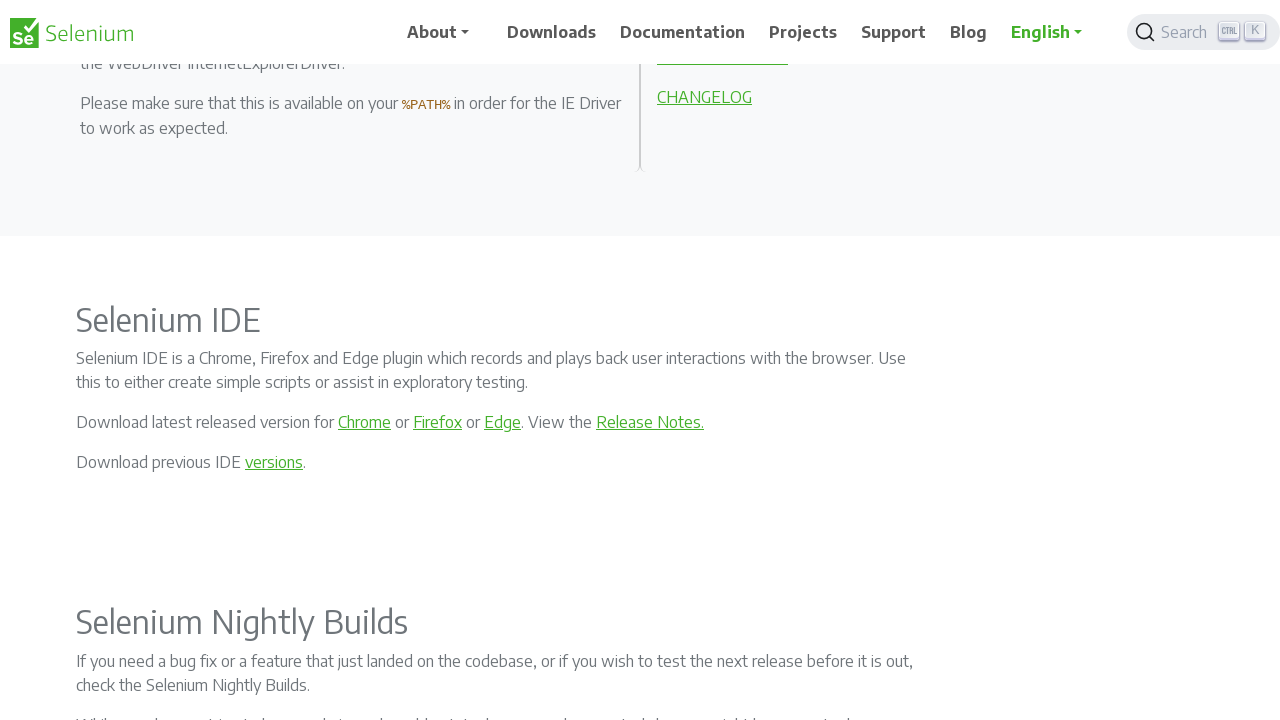

Scrolled down the page by 200 pixels
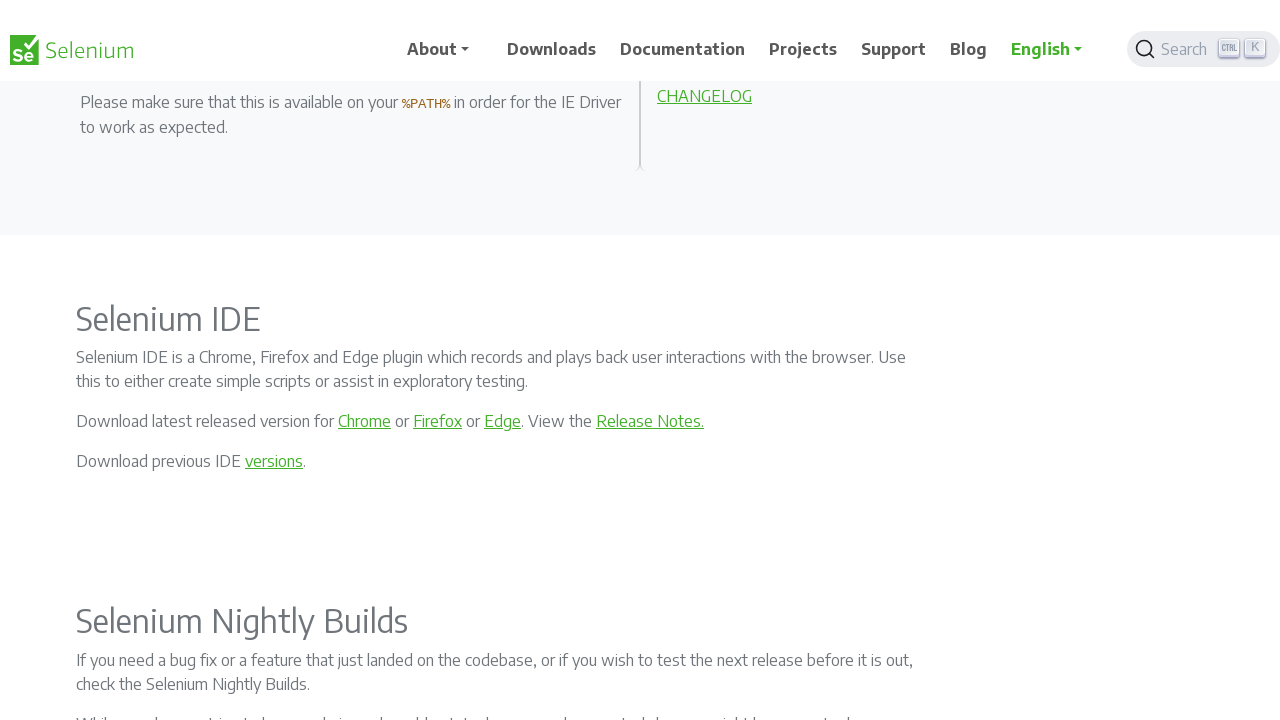

Waited 500ms for page content to load
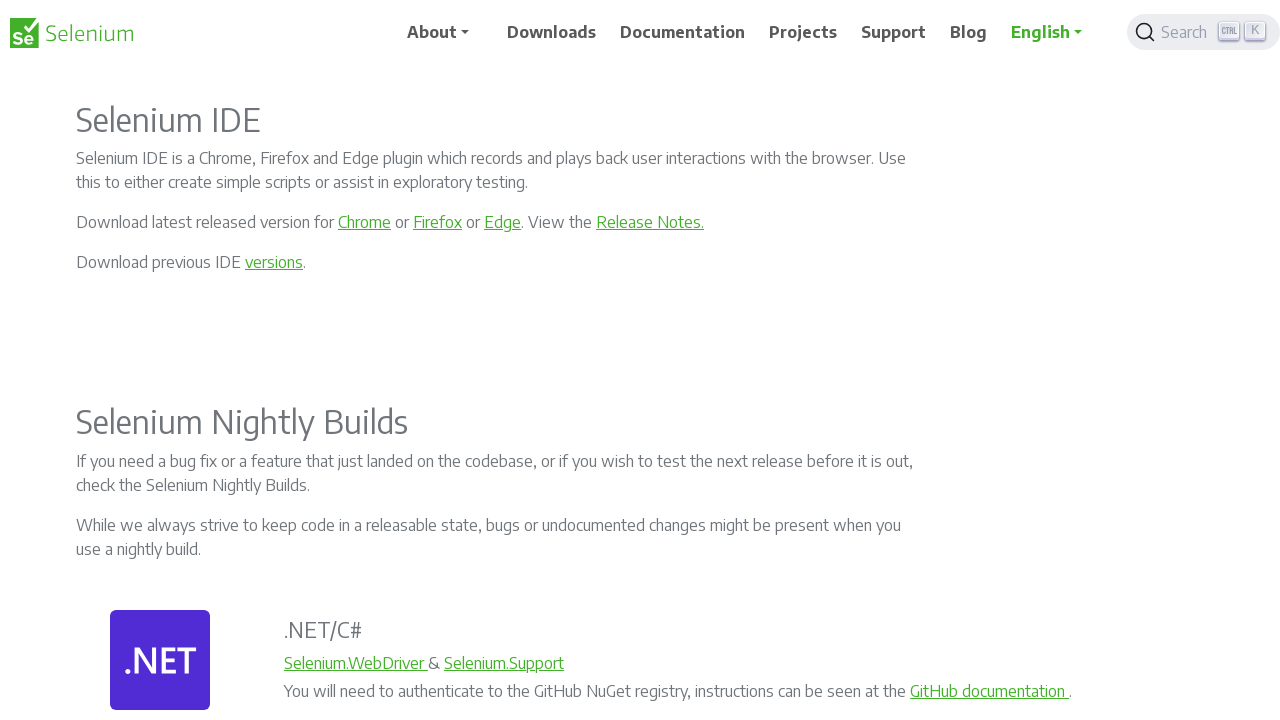

Scrolled down the page by 200 pixels
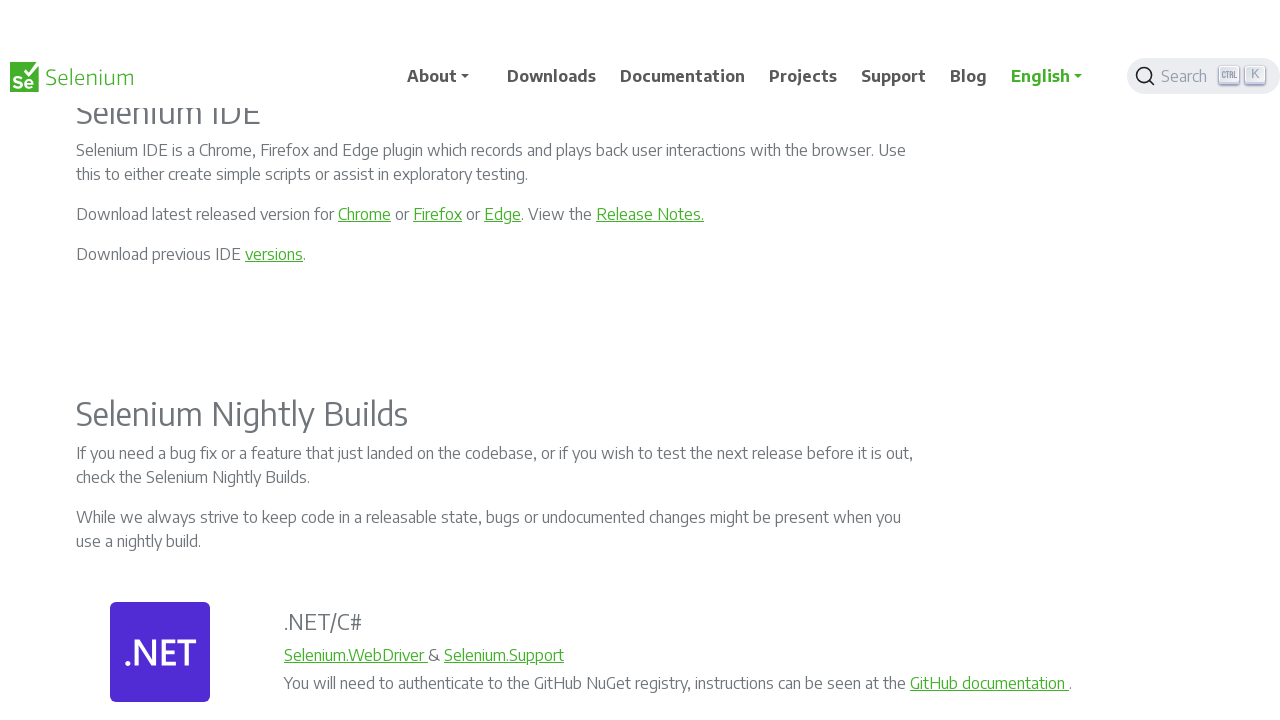

Waited 500ms for page content to load
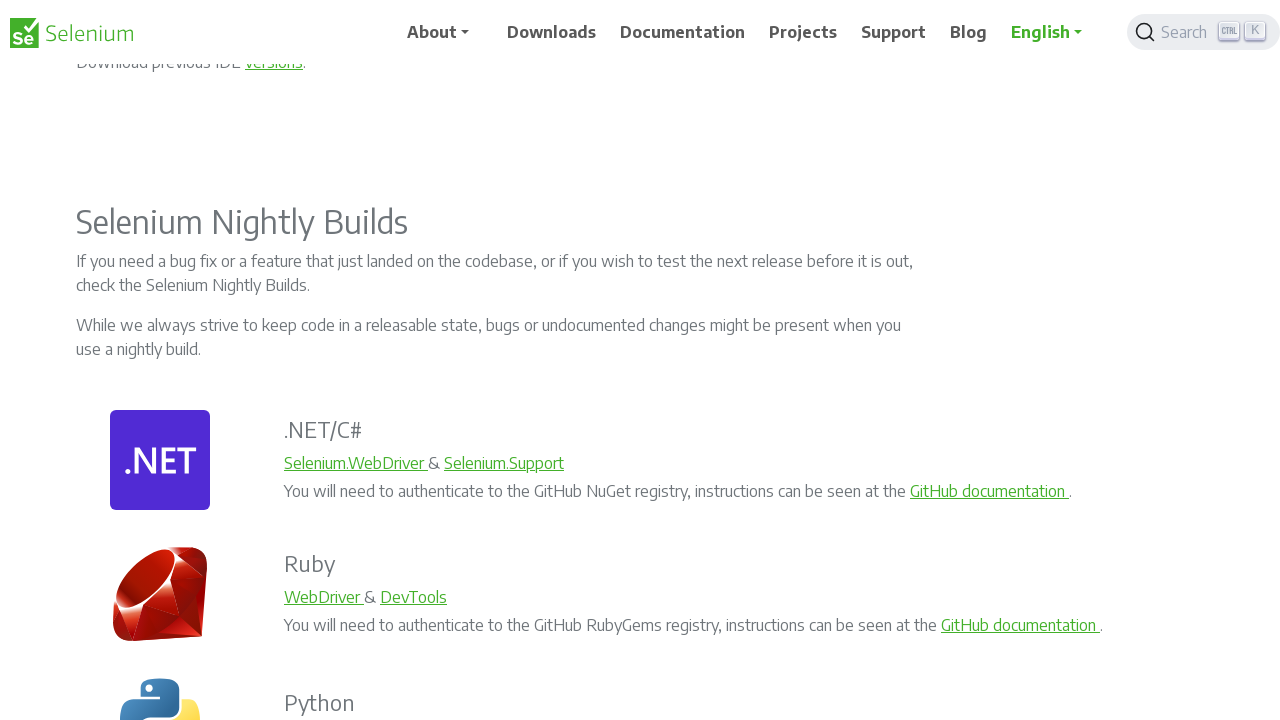

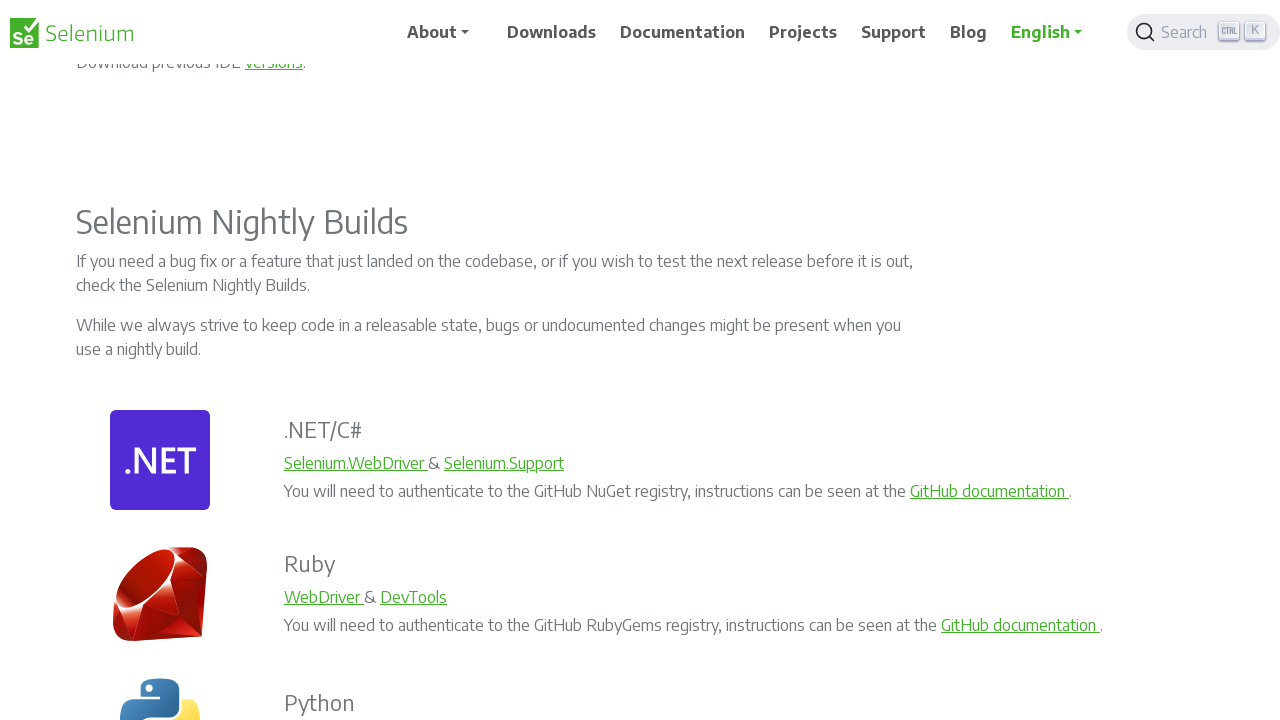